Tests that required field validation is present on the practice form by clicking submit without filling any fields and verifying required attributes exist on form fields.

Starting URL: https://demoqa.com/forms

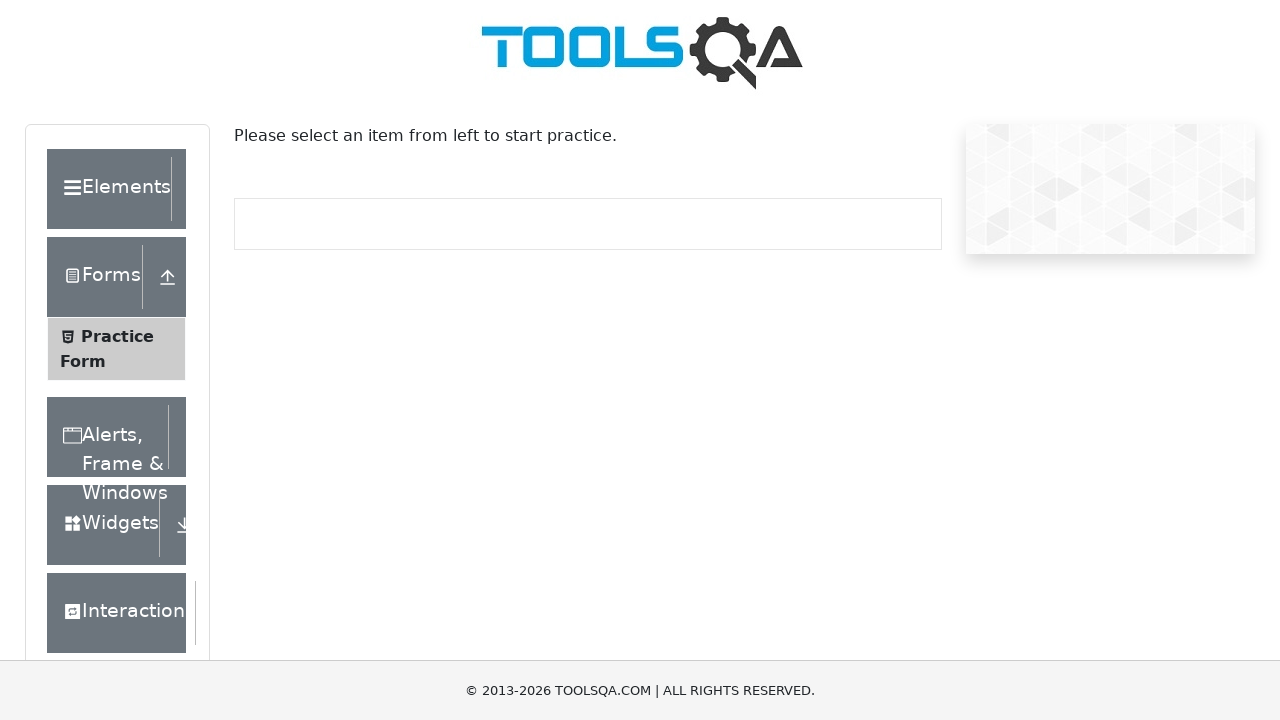

Clicked Practice Form link to navigate to the form at (117, 336) on text=Practice Form
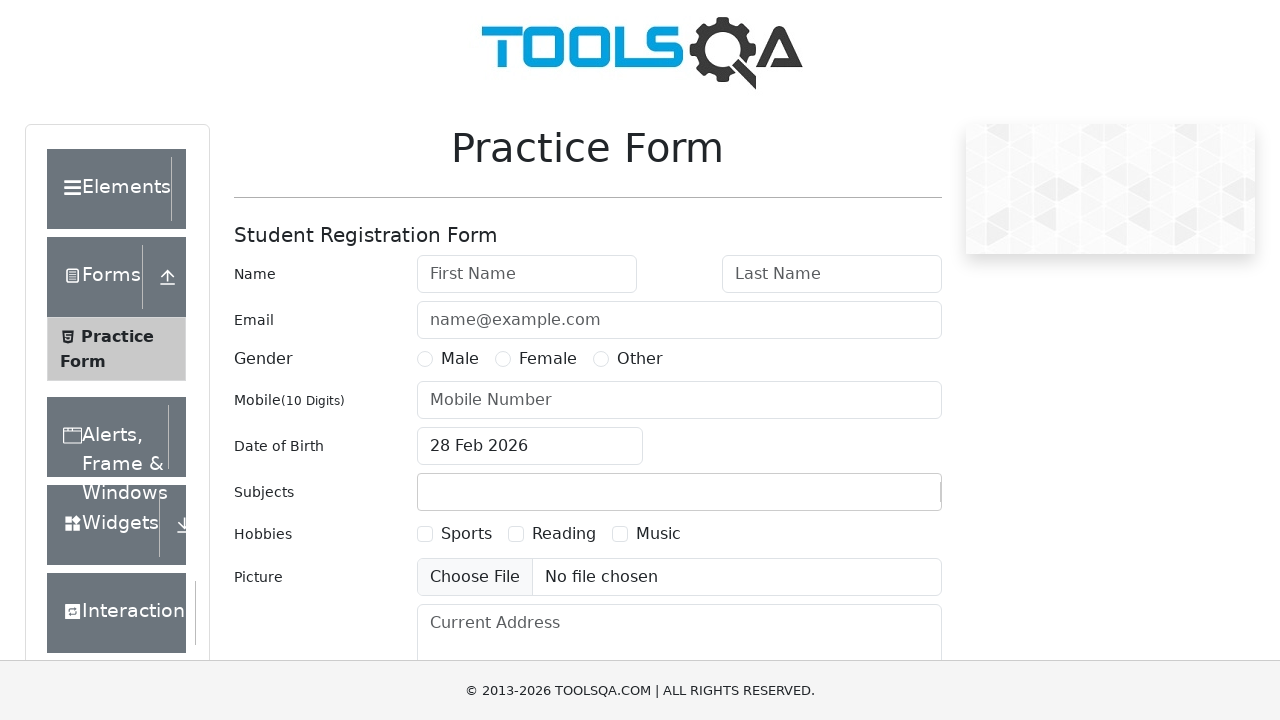

Clicked submit button without filling any fields to trigger validation at (885, 499) on #submit
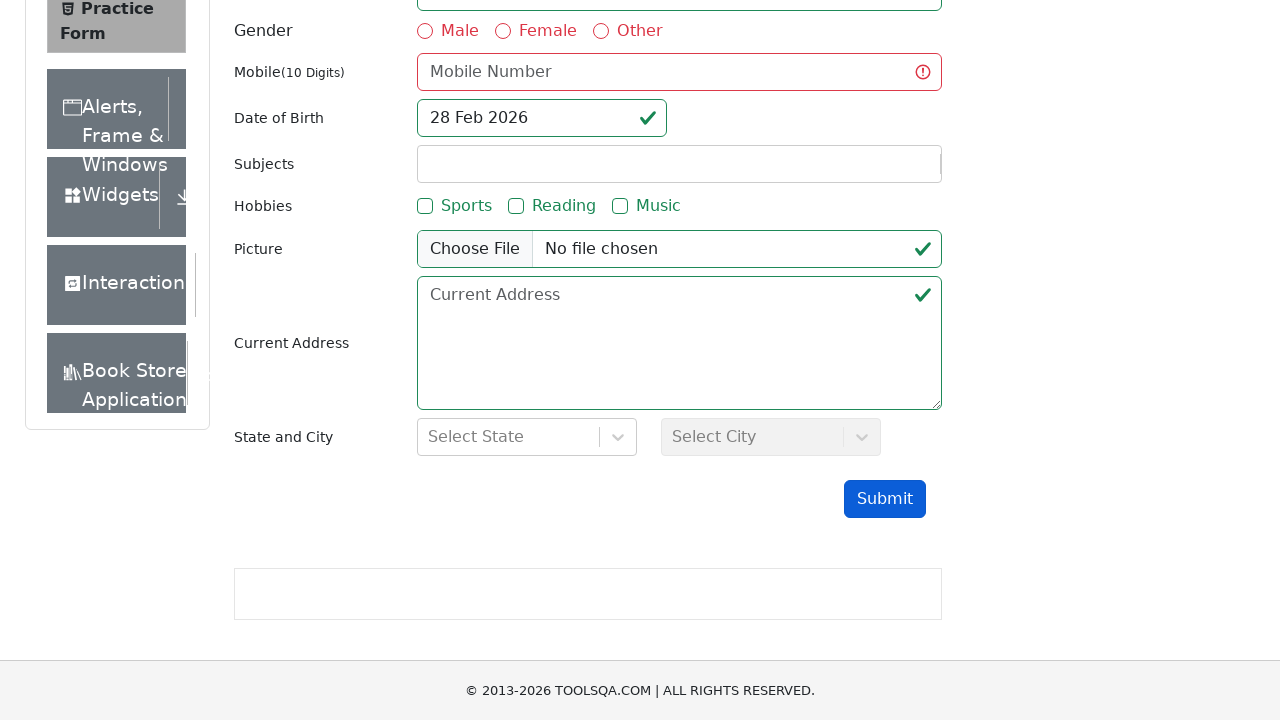

Located firstName field element
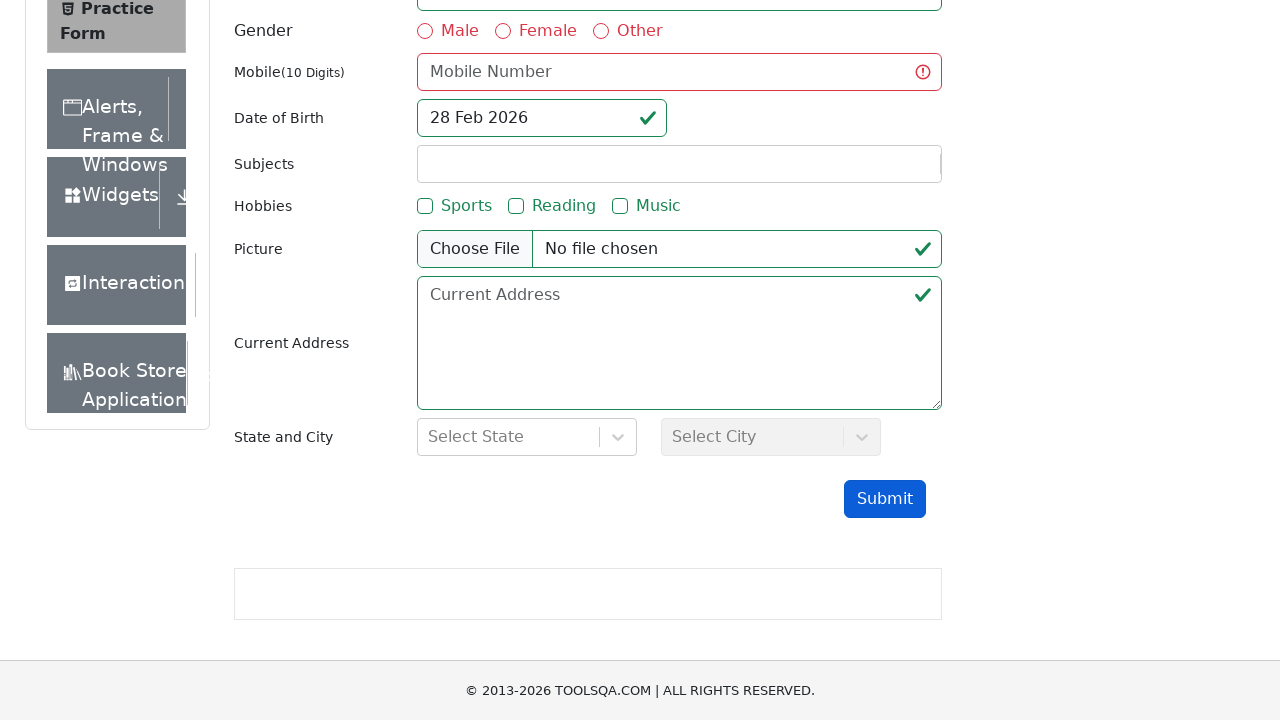

Located lastName field element
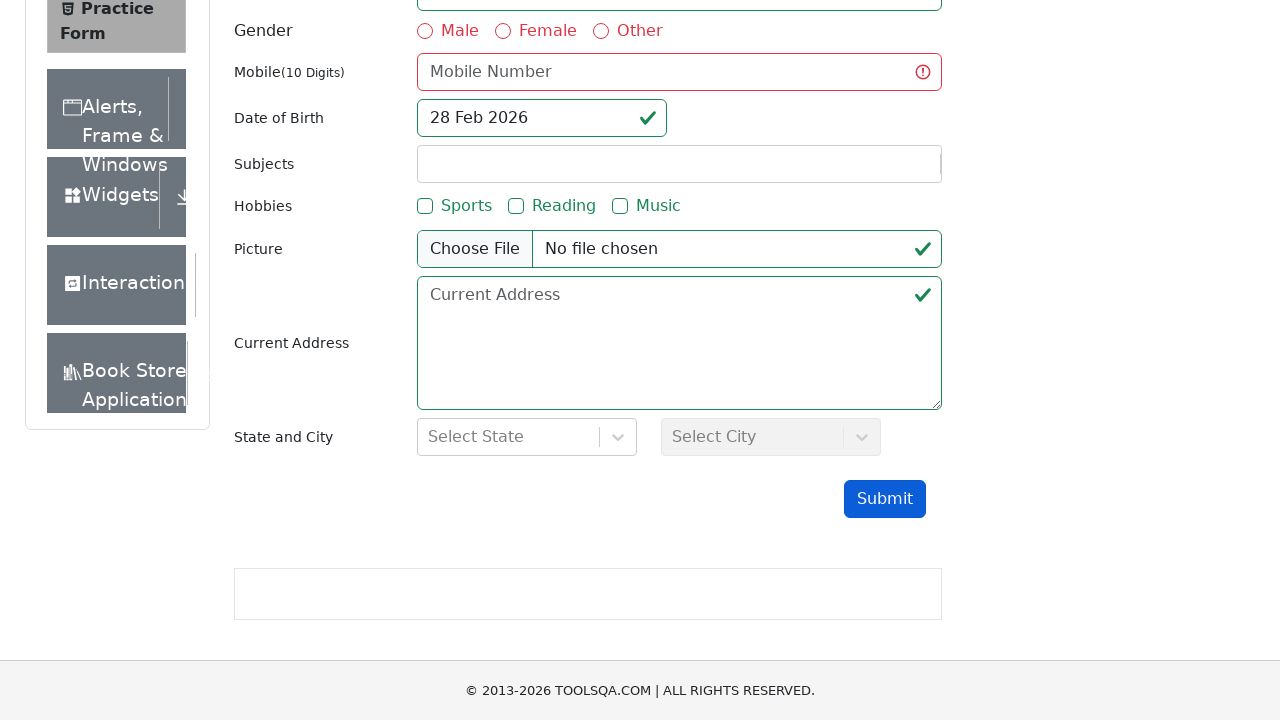

Located male gender radio button element
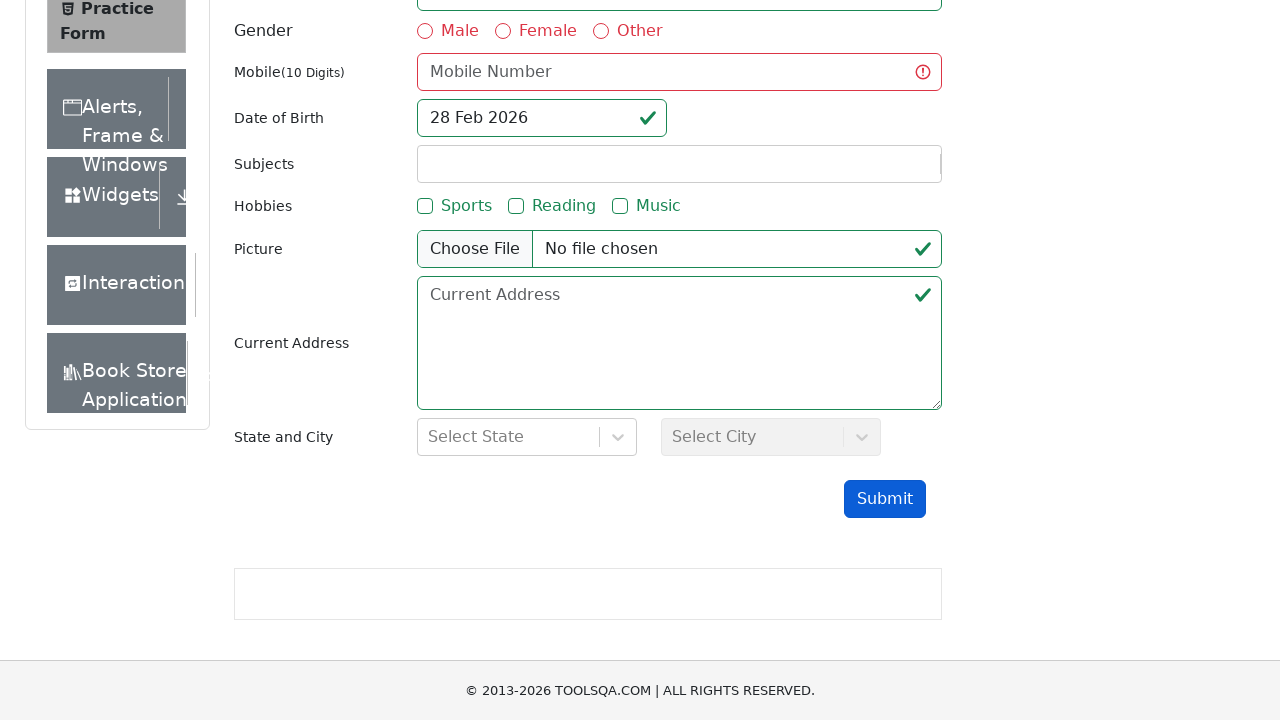

Located female gender radio button element
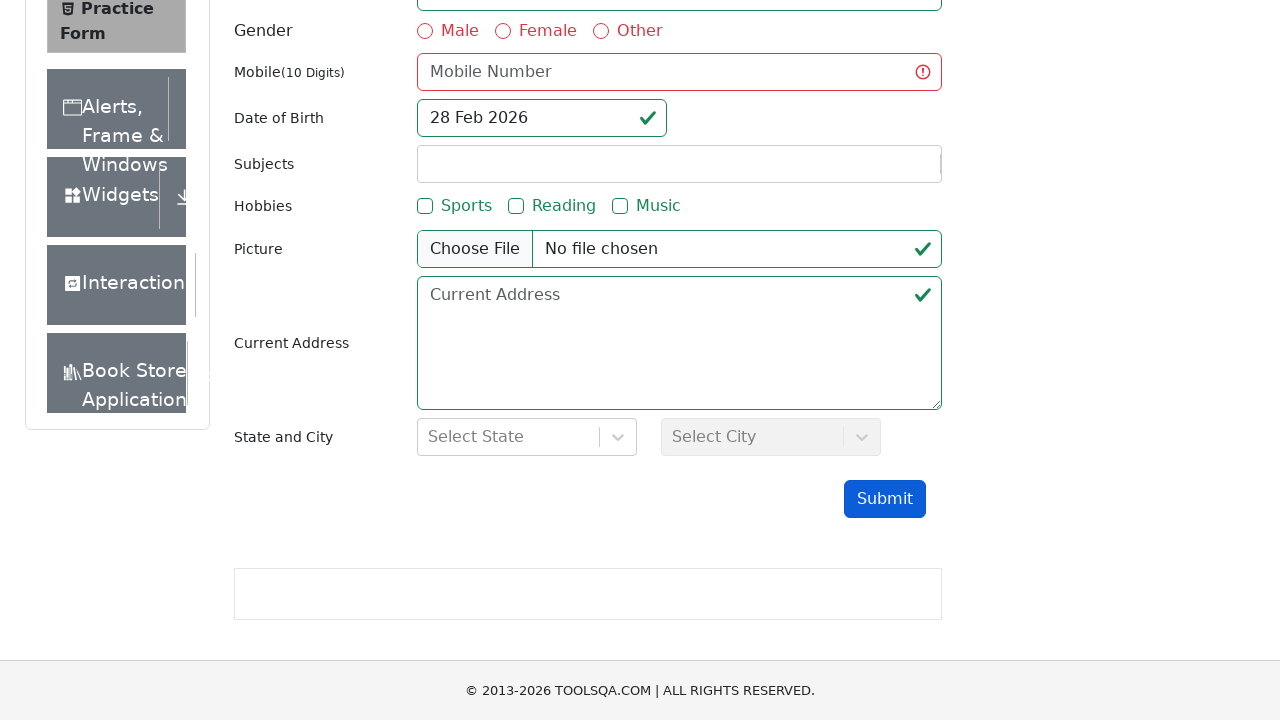

Located other gender radio button element
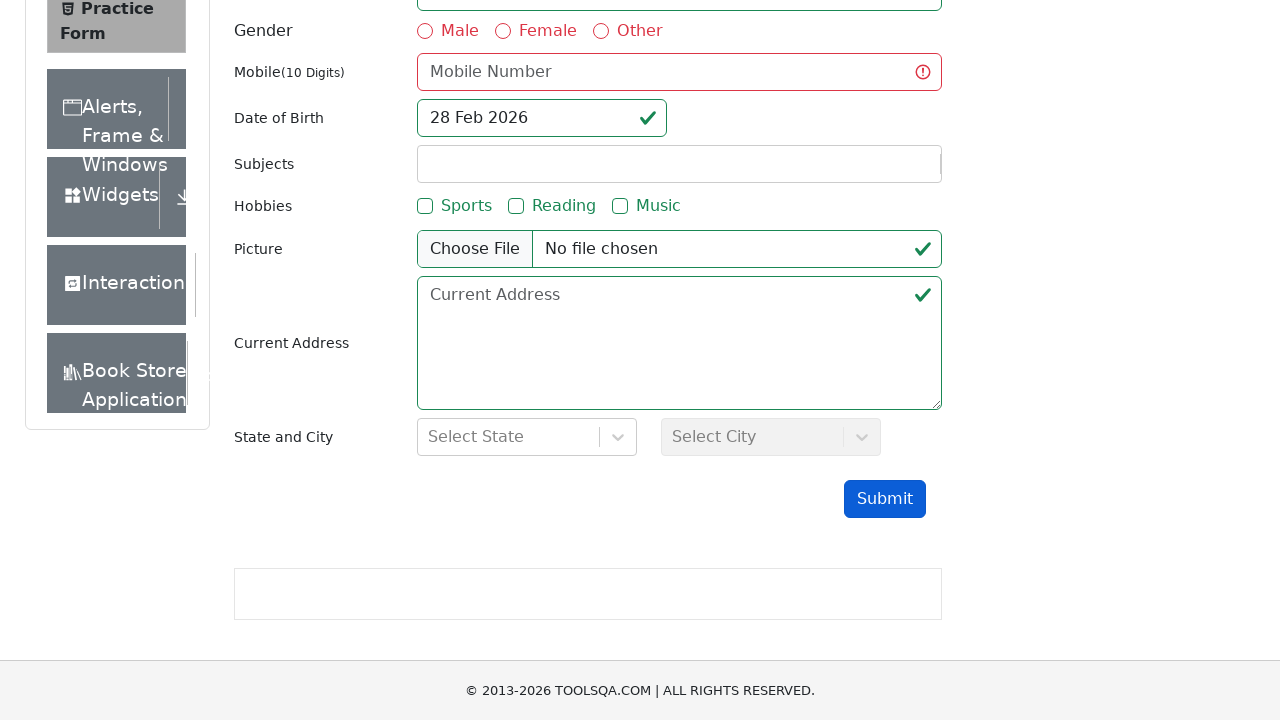

Located mobile/userNumber field element
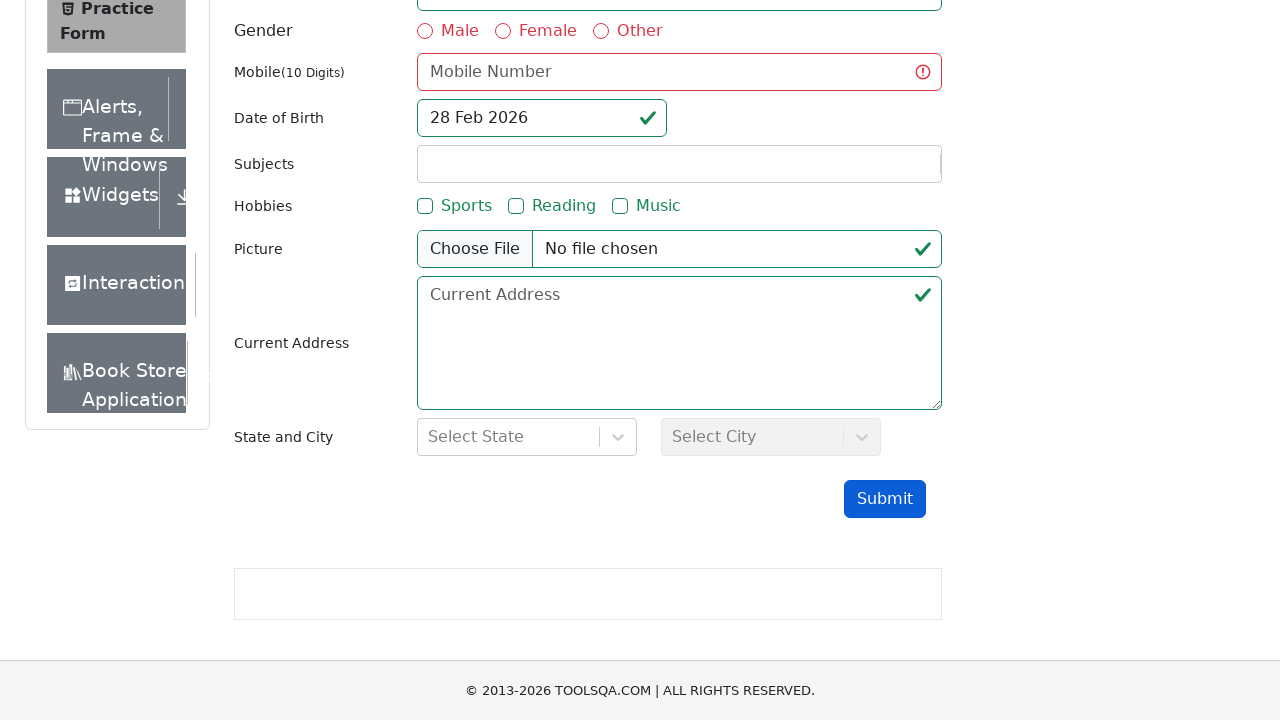

Verified that firstName field has required attribute or field-error CSS class
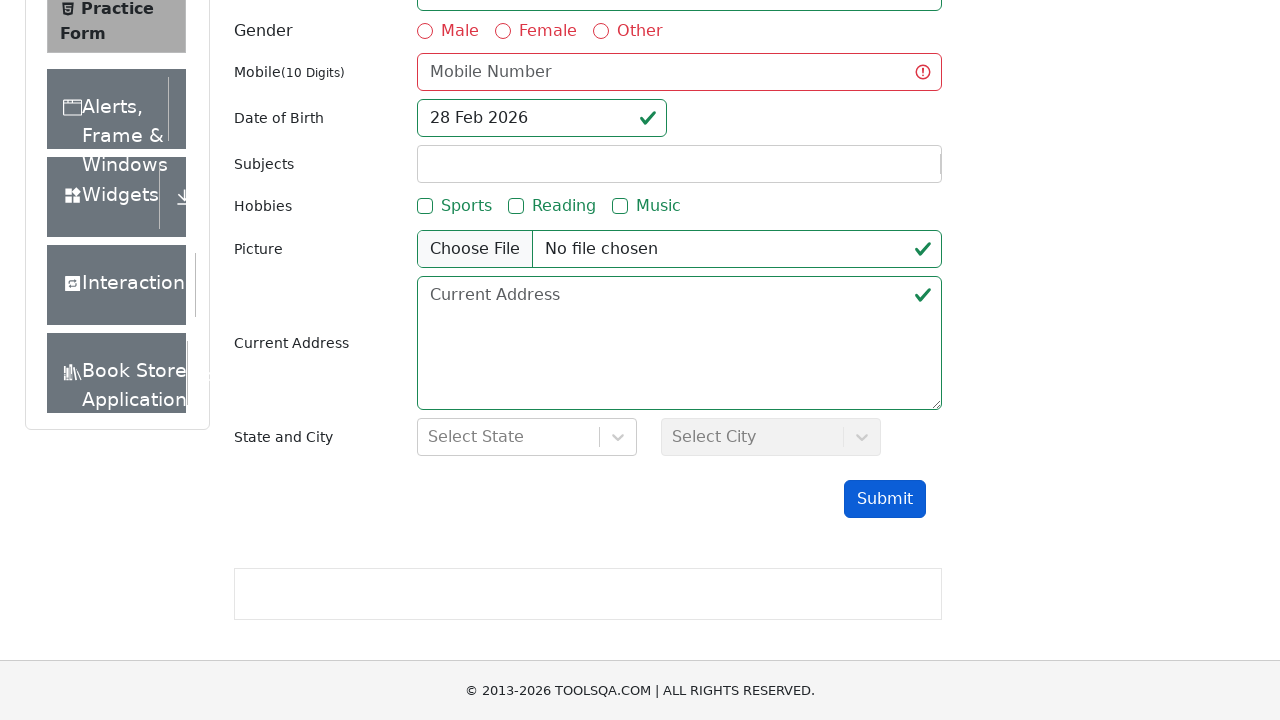

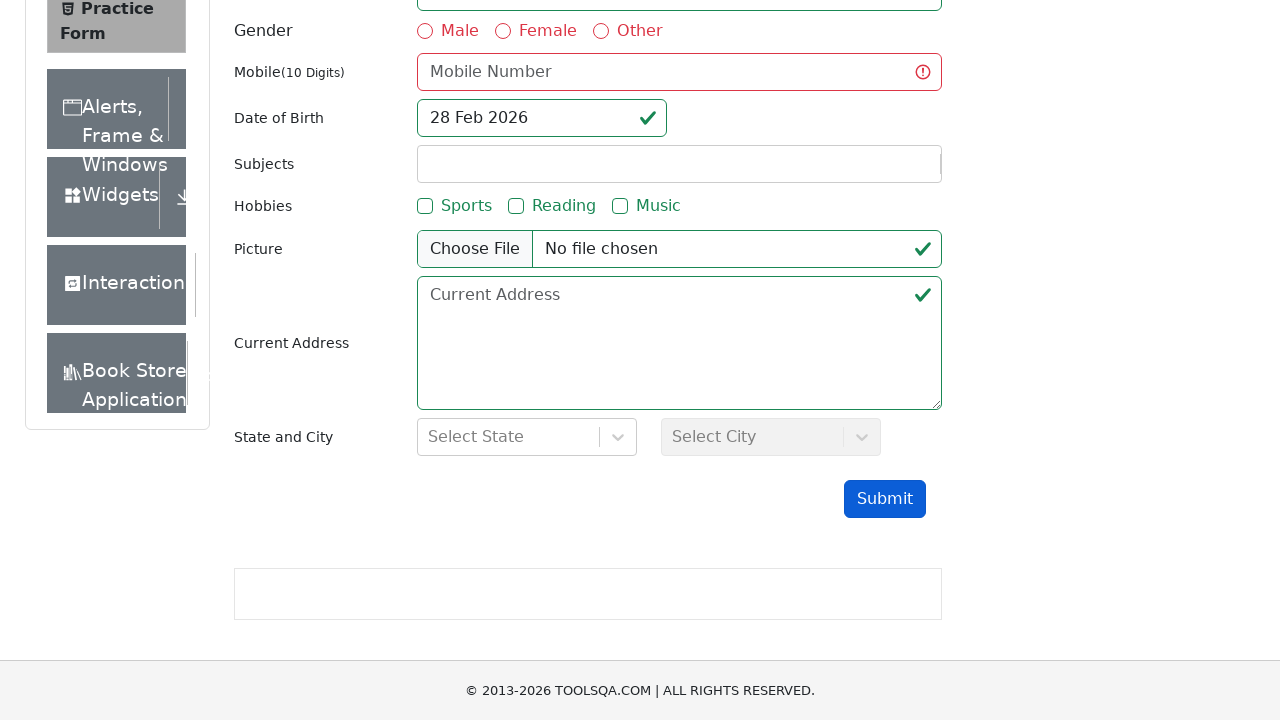